Tests drag and drop by offset, dragging source element to specific x/y coordinates of target

Starting URL: https://crossbrowsertesting.github.io/drag-and-drop

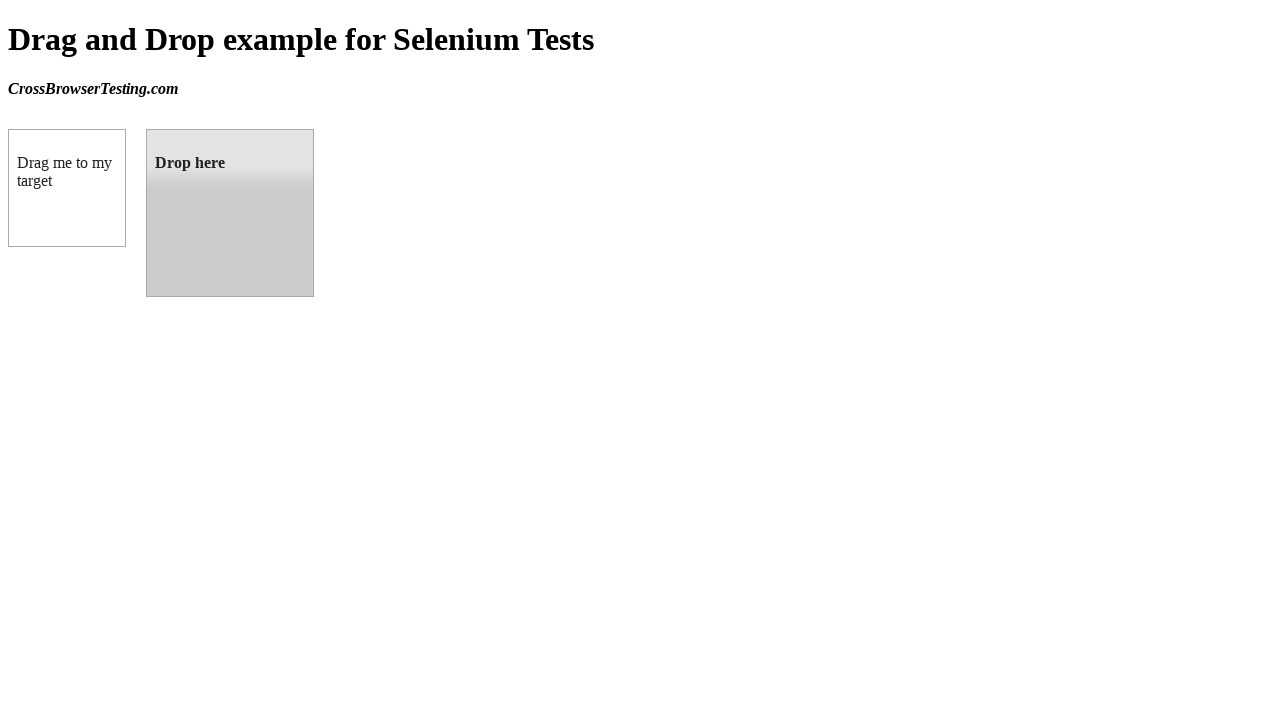

Navigated to drag and drop test page
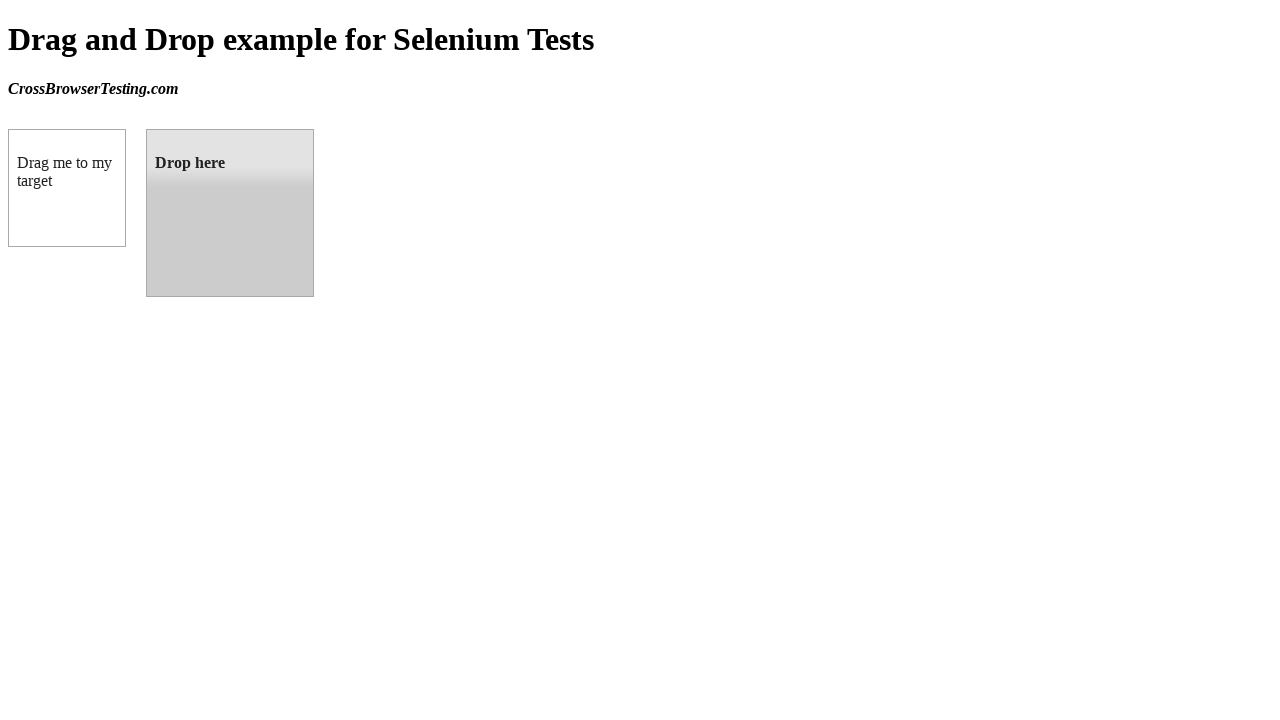

Located source draggable element
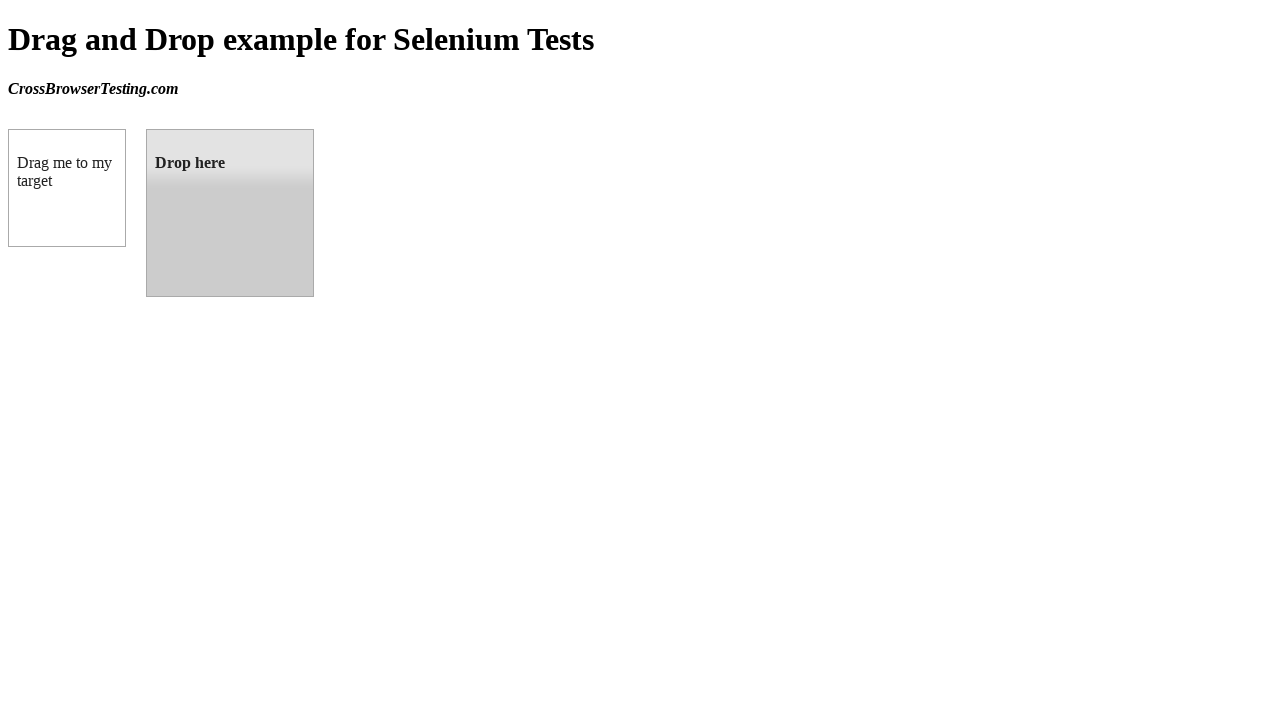

Located target droppable element
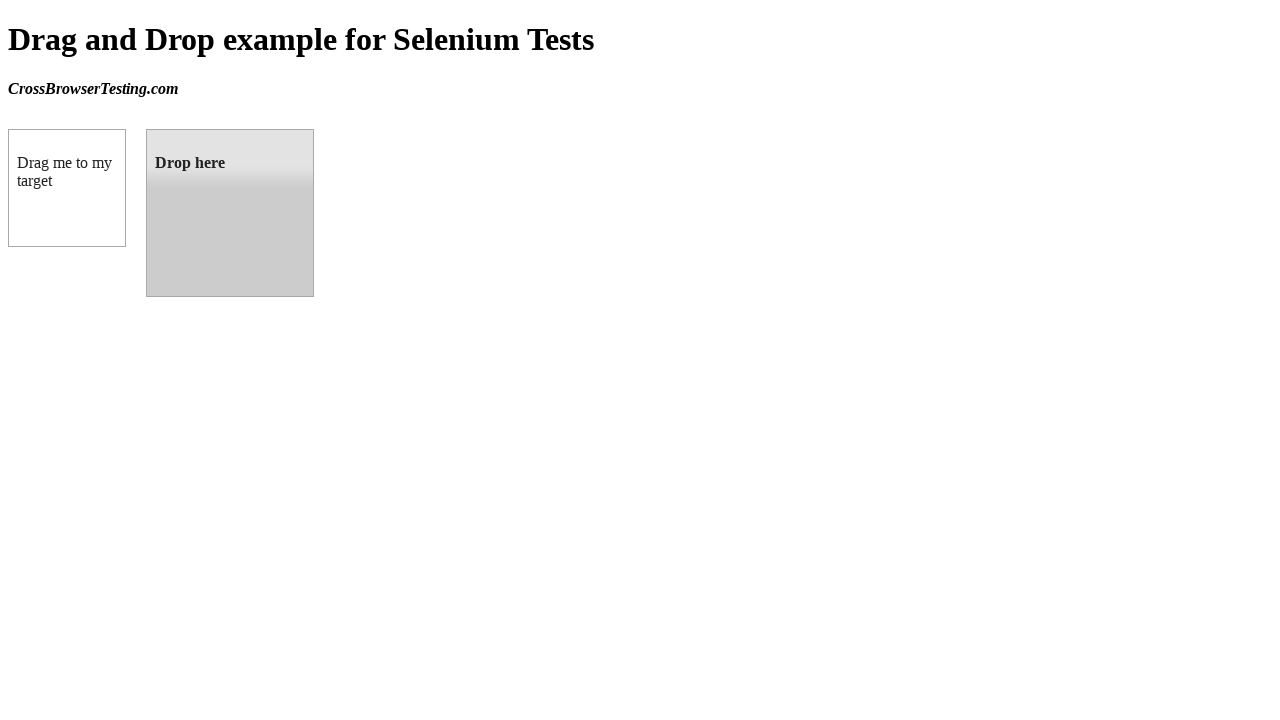

Retrieved target element bounding box coordinates
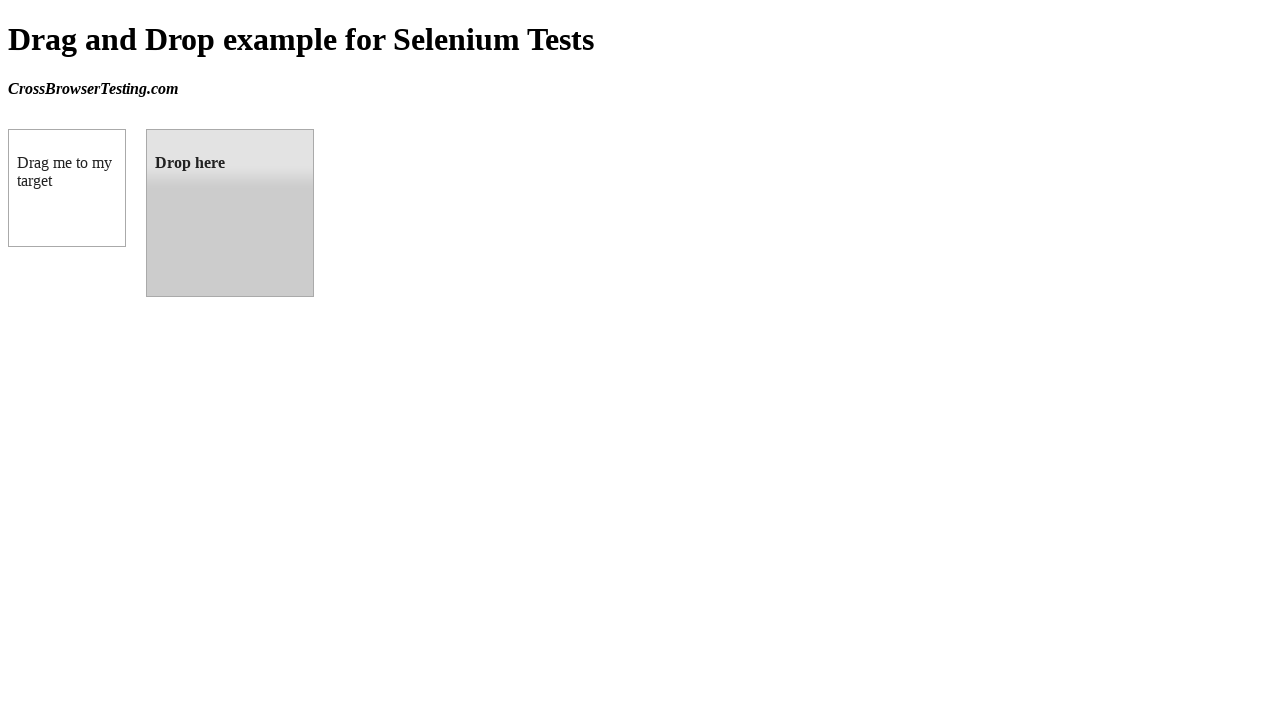

Dragged source element to target element position at (230, 213)
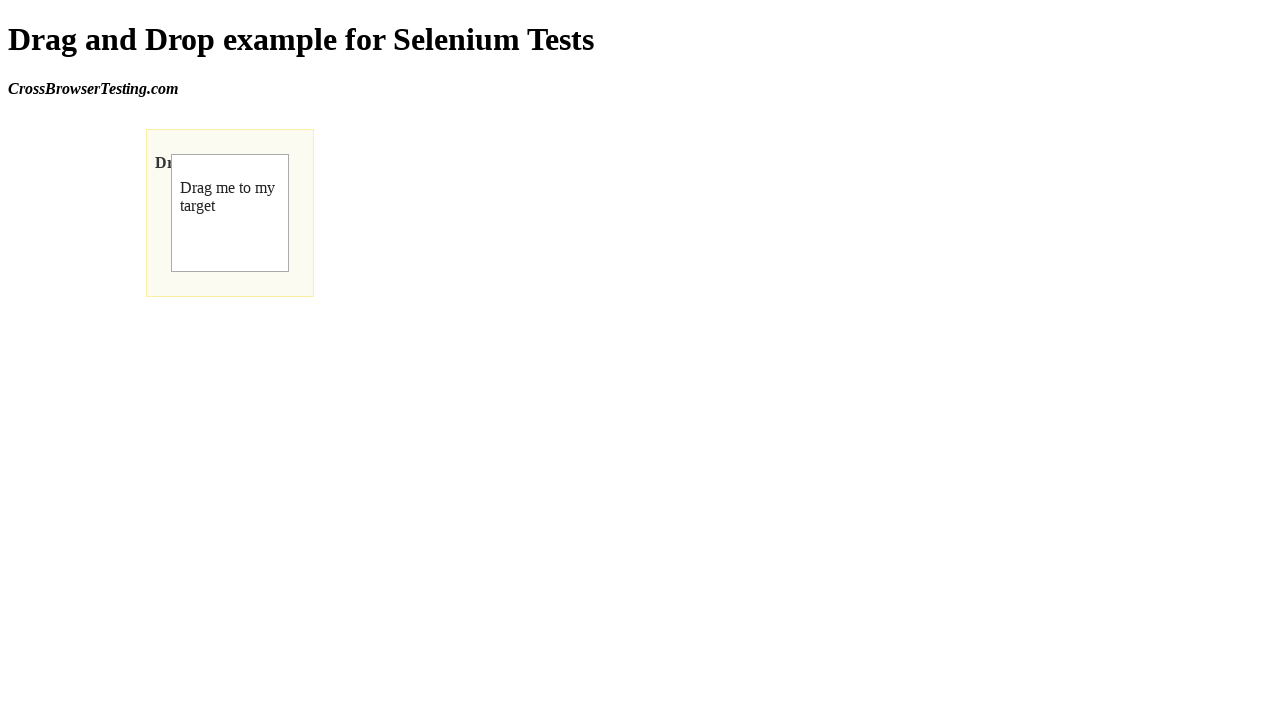

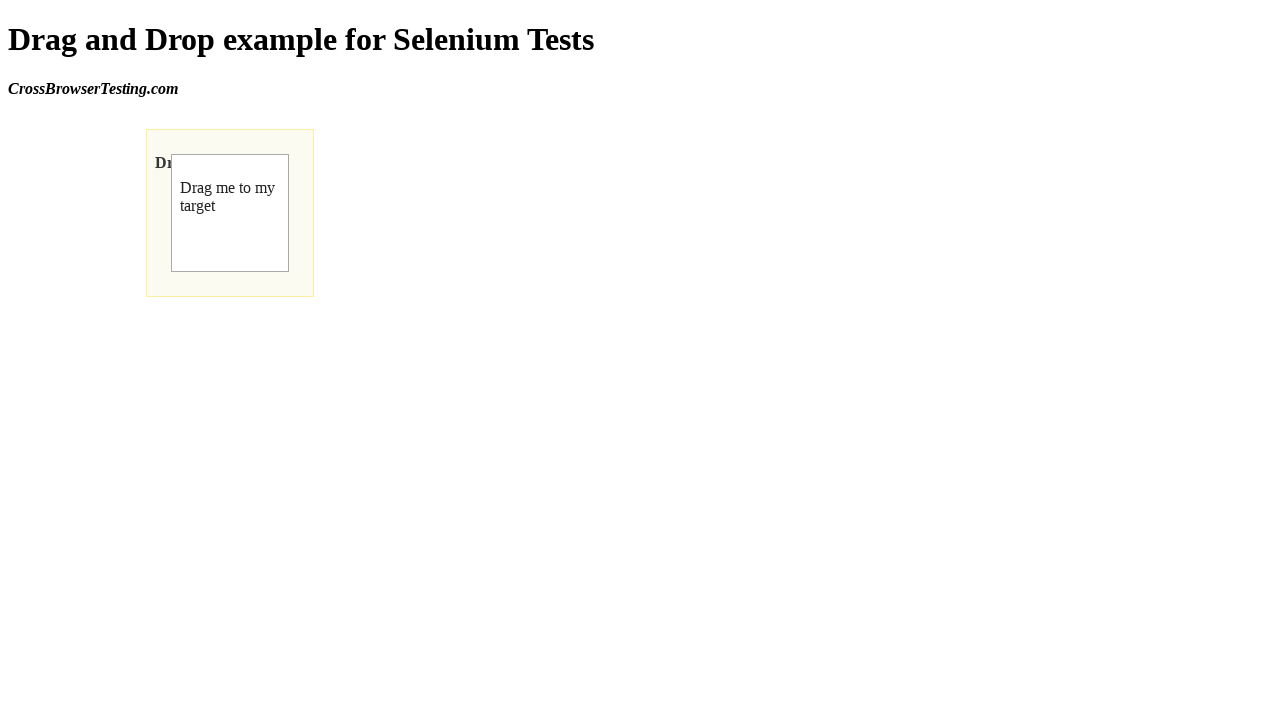